Tests that the complete-all checkbox updates state when individual items are completed or cleared

Starting URL: https://demo.playwright.dev/todomvc

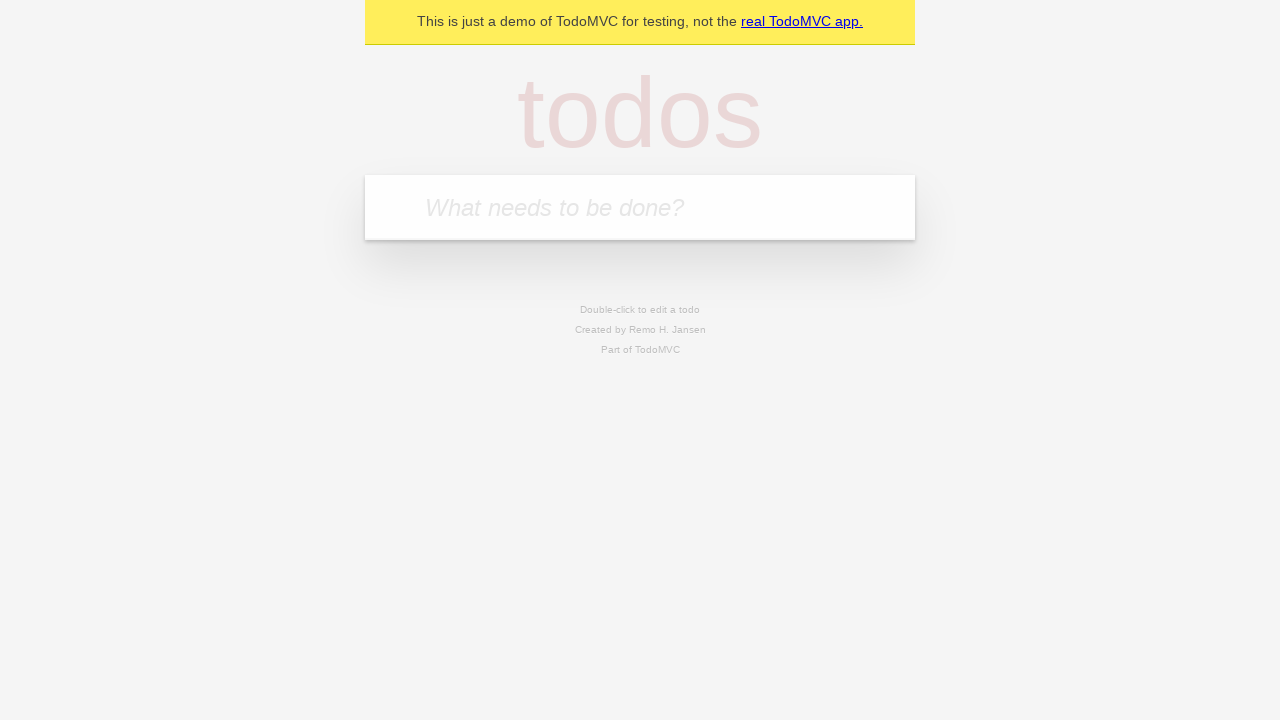

Filled todo input with 'buy some cheese' on internal:attr=[placeholder="What needs to be done?"i]
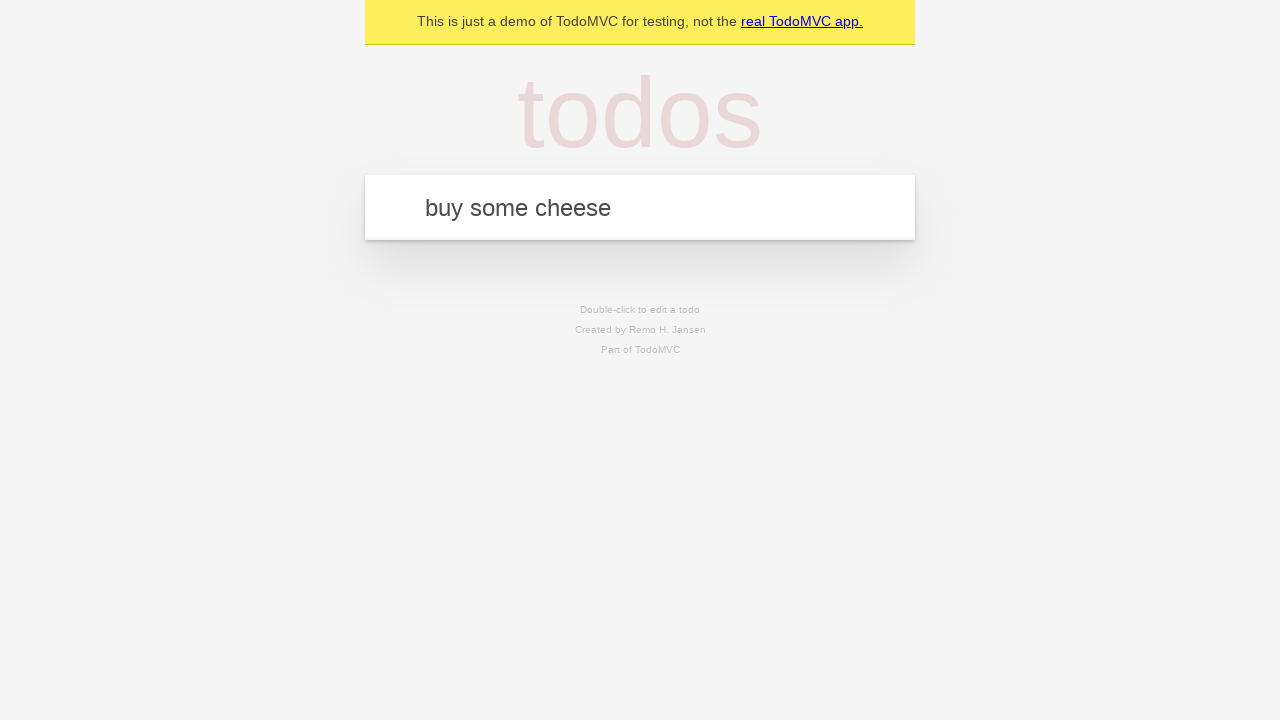

Pressed Enter to add todo 'buy some cheese' on internal:attr=[placeholder="What needs to be done?"i]
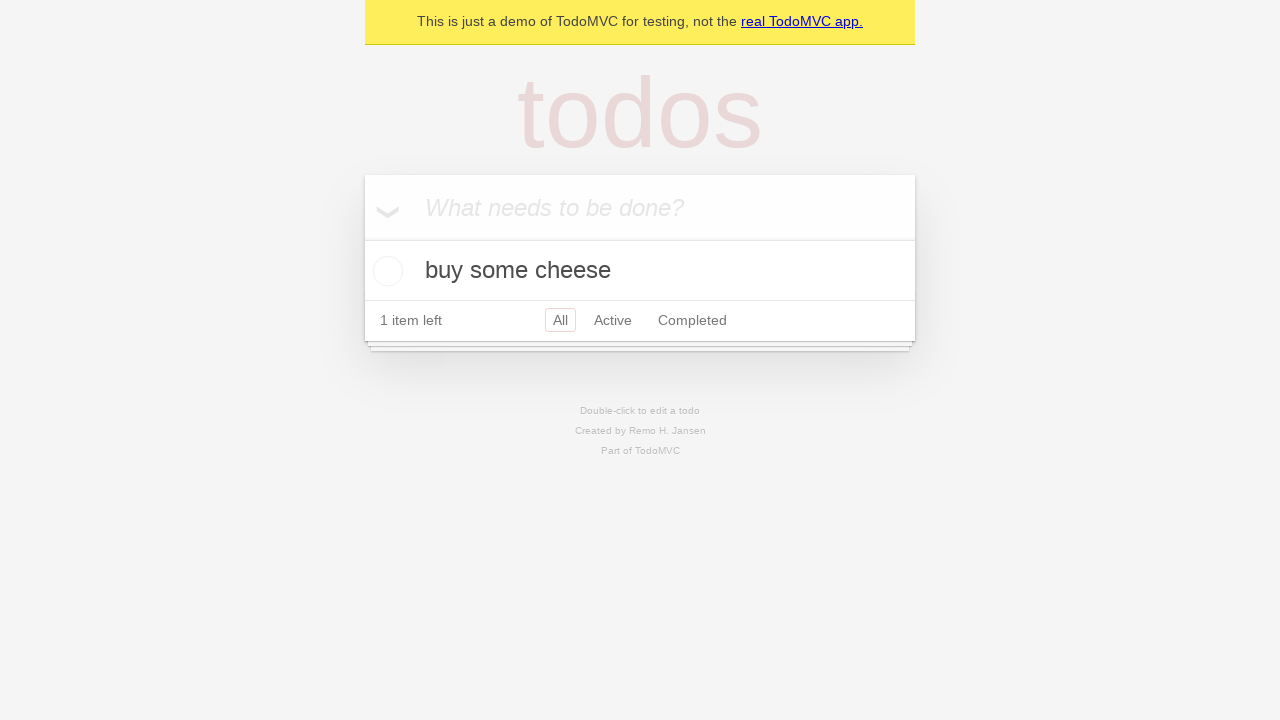

Filled todo input with 'feed the cat' on internal:attr=[placeholder="What needs to be done?"i]
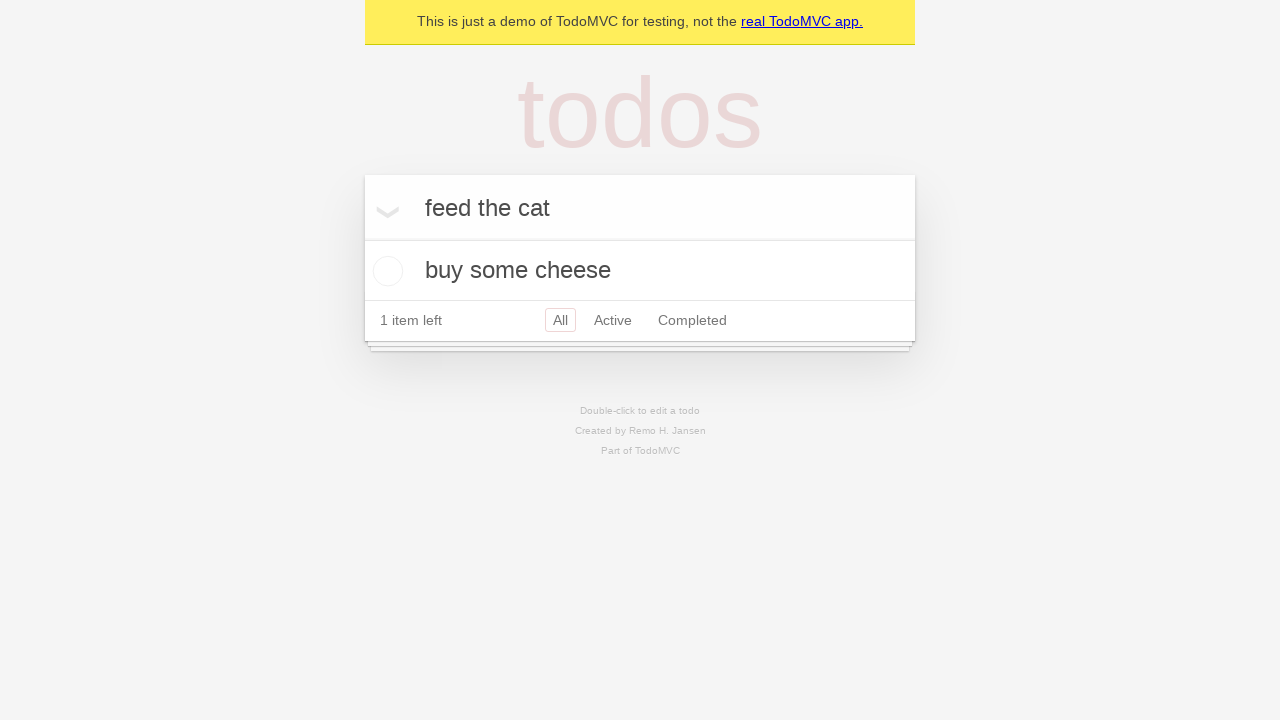

Pressed Enter to add todo 'feed the cat' on internal:attr=[placeholder="What needs to be done?"i]
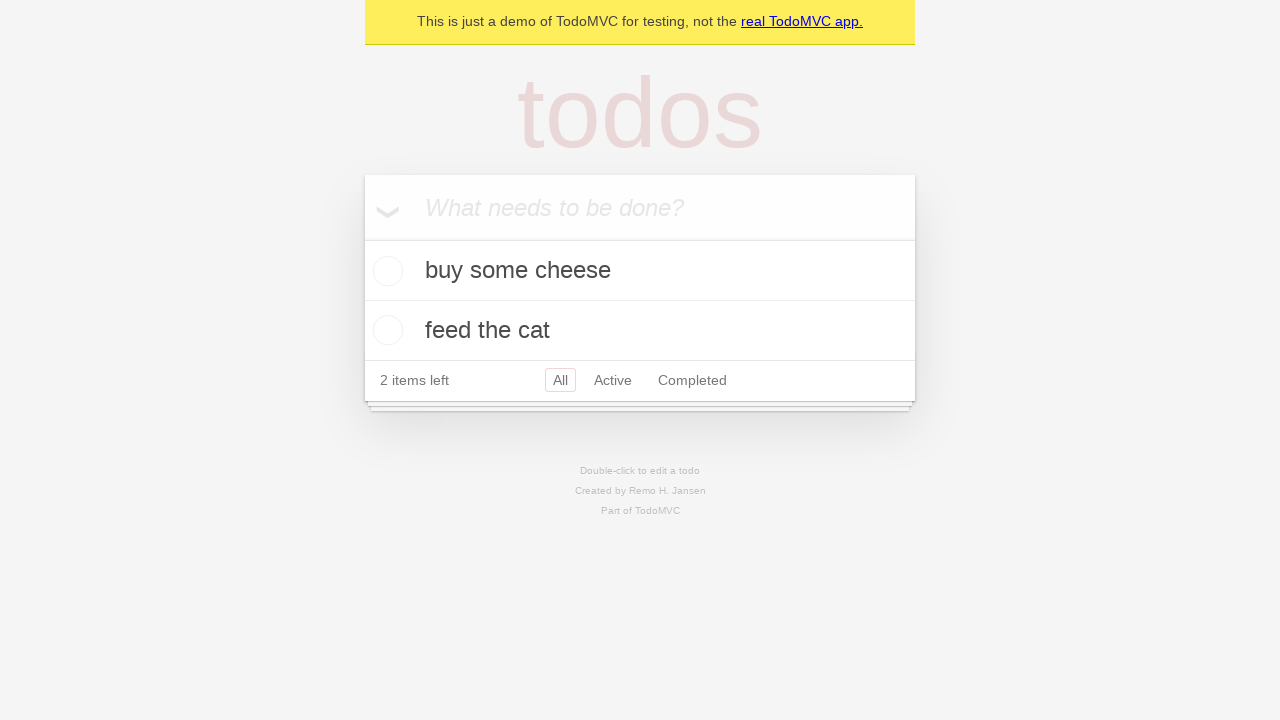

Filled todo input with 'book a doctors appointment' on internal:attr=[placeholder="What needs to be done?"i]
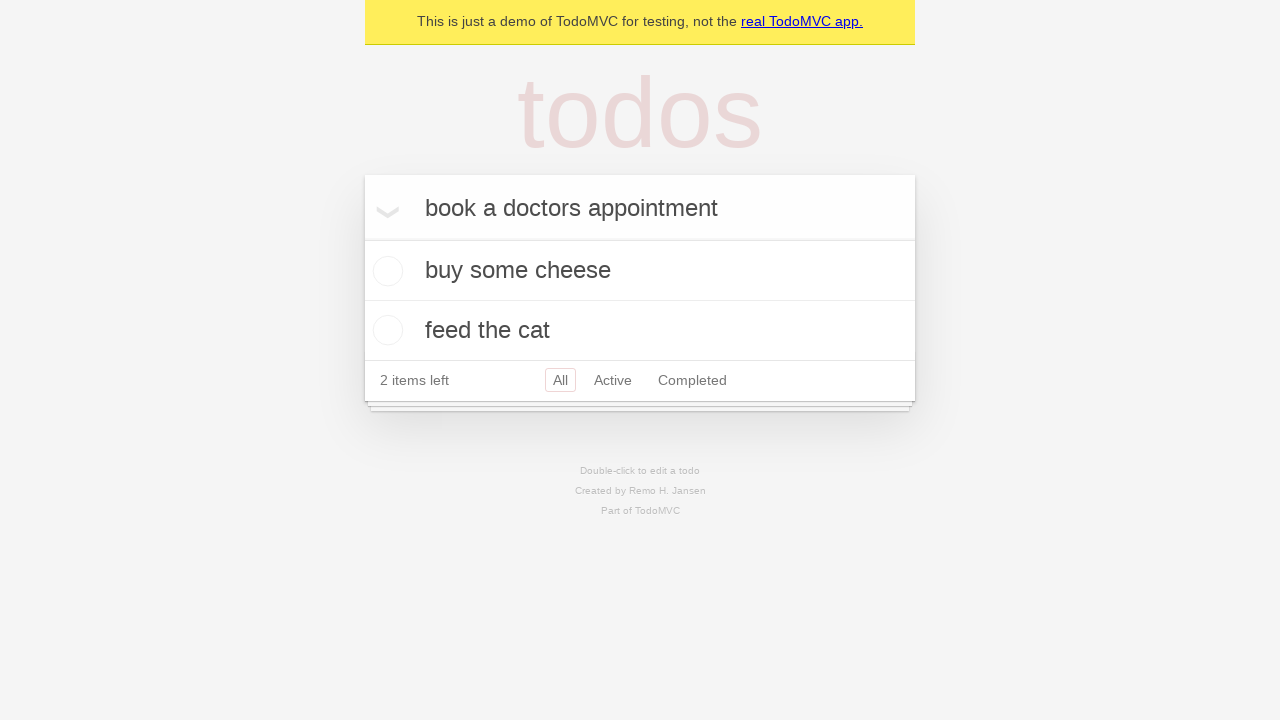

Pressed Enter to add todo 'book a doctors appointment' on internal:attr=[placeholder="What needs to be done?"i]
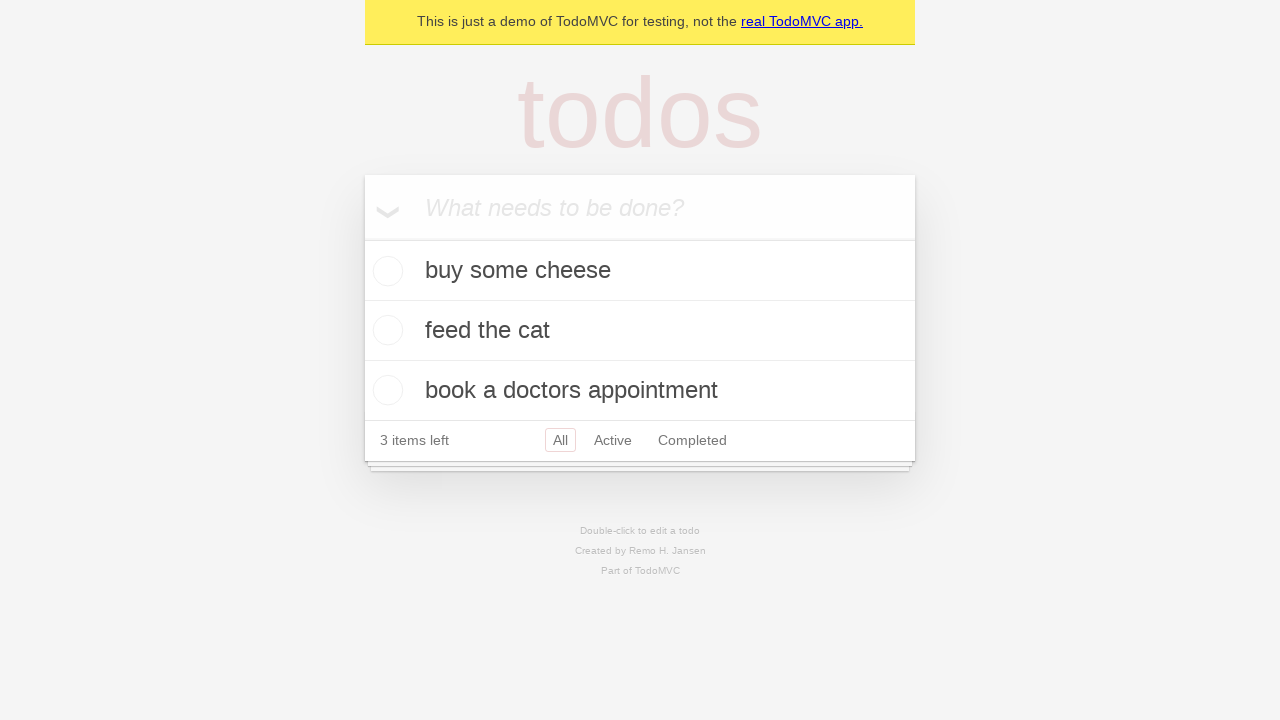

Verified 3 todos were created in localStorage
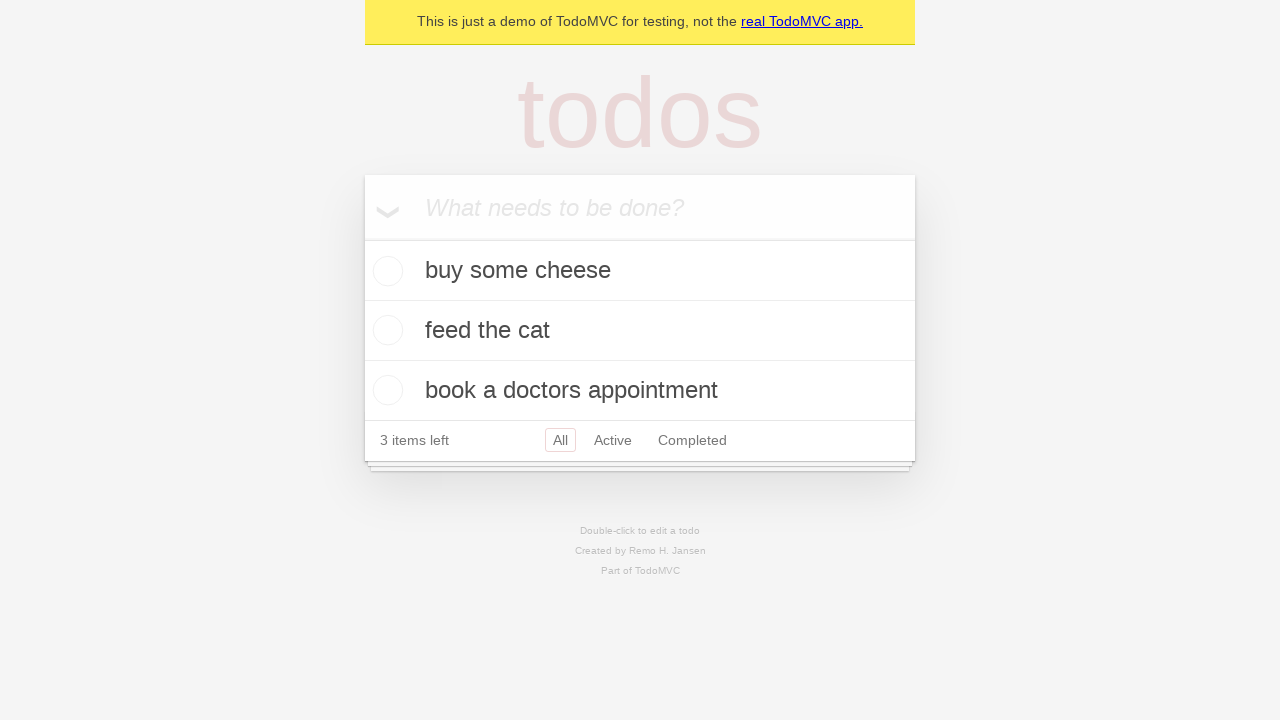

Clicked 'Mark all as complete' checkbox at (362, 238) on internal:label="Mark all as complete"i
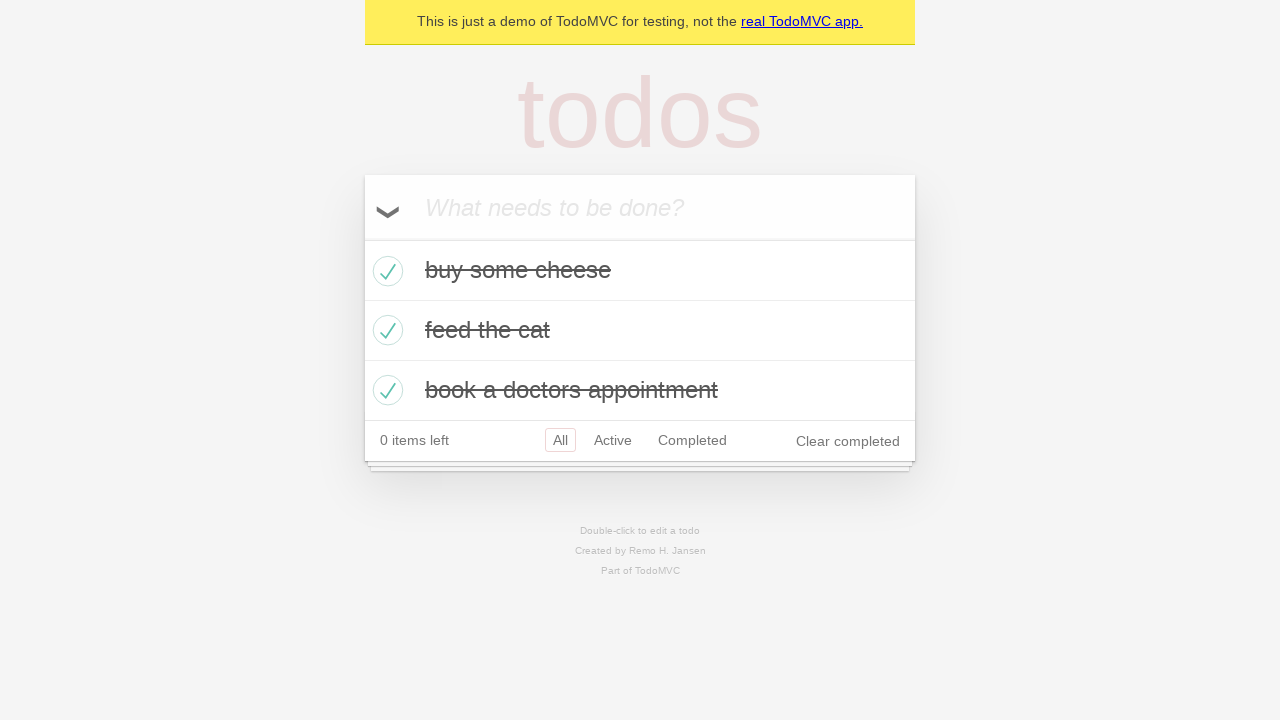

Verified all 3 todos are marked as completed
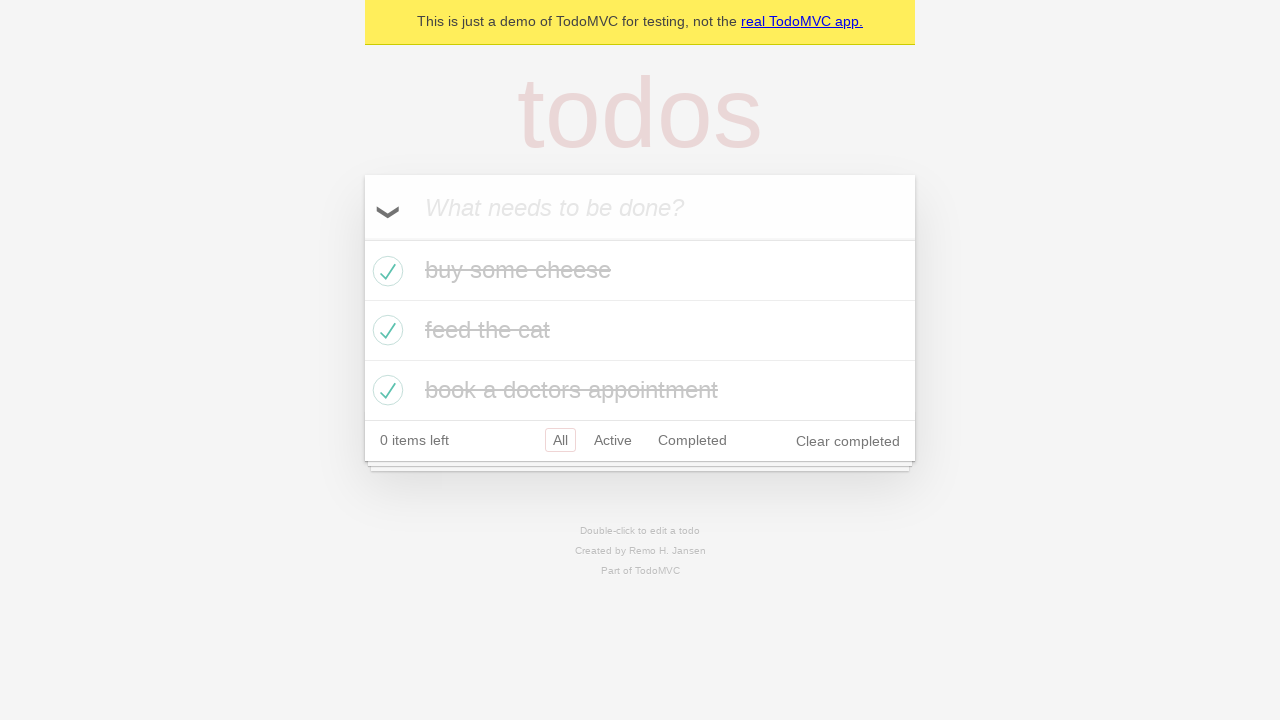

Unchecked the first todo item at (385, 271) on internal:testid=[data-testid="todo-item"s] >> nth=0 >> internal:role=checkbox
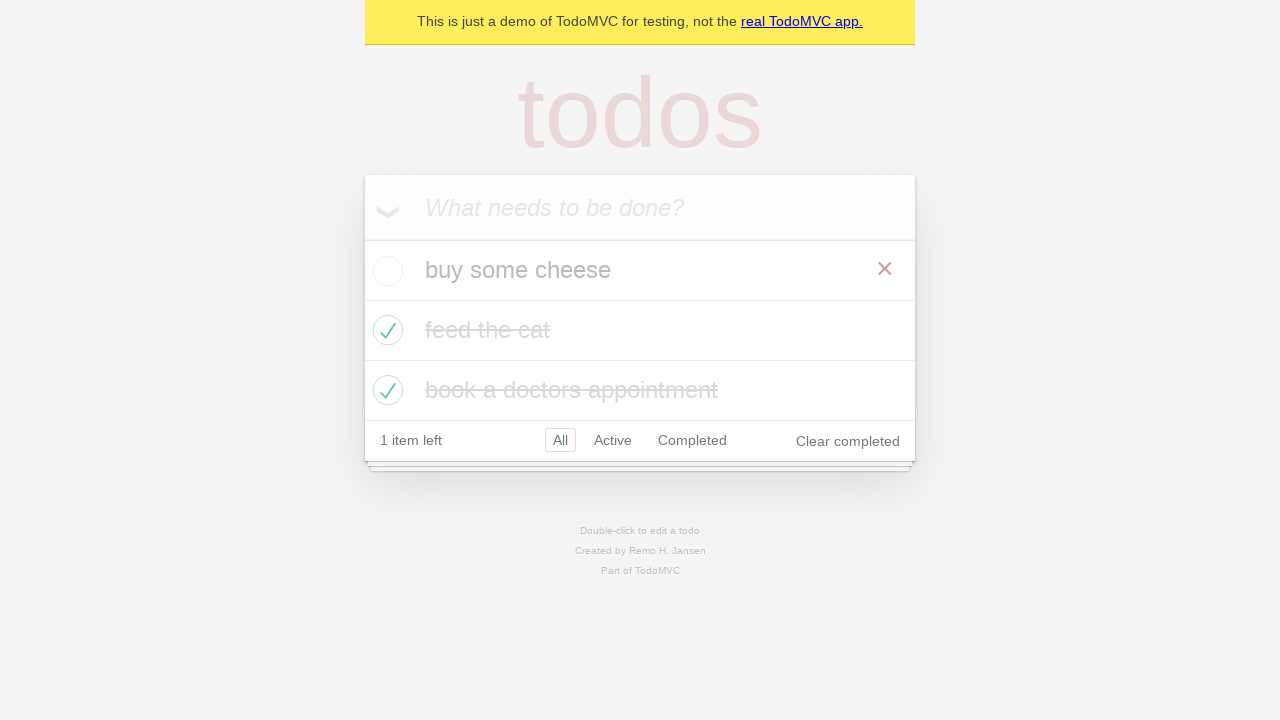

Rechecked the first todo item at (385, 271) on internal:testid=[data-testid="todo-item"s] >> nth=0 >> internal:role=checkbox
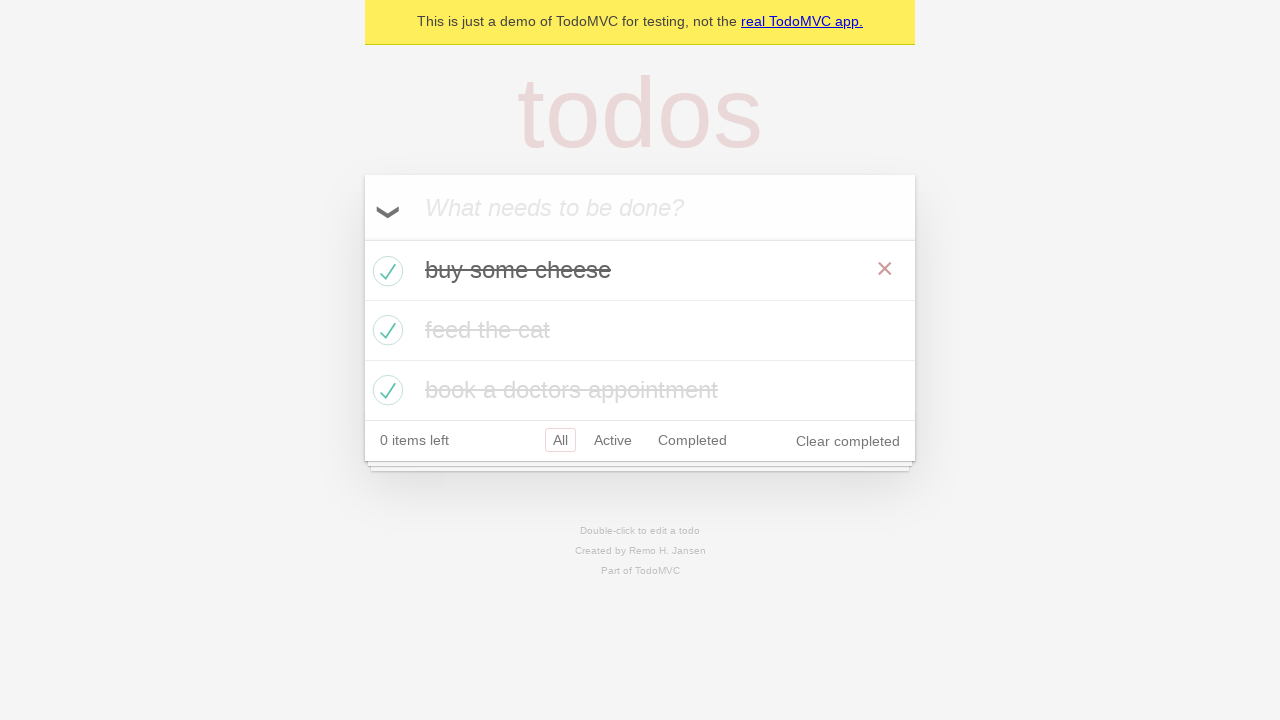

Verified all 3 todos remain completed after toggling first item
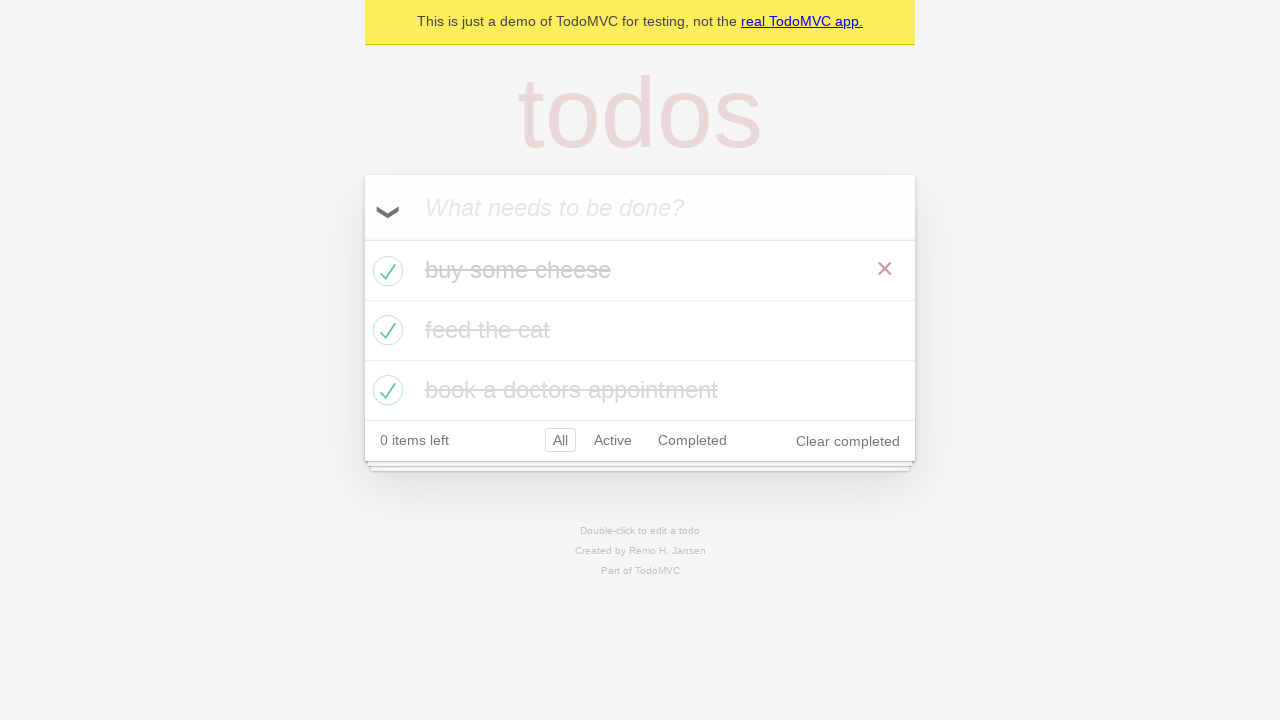

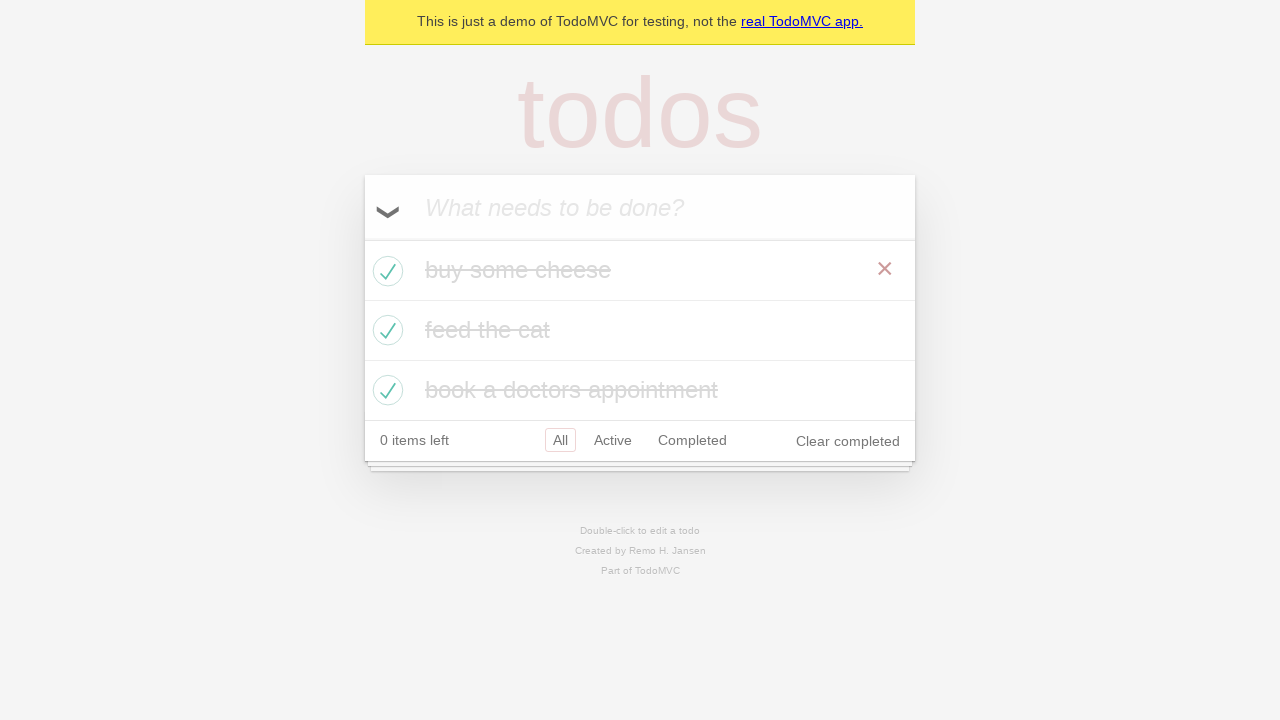